Tests table sorting functionality by clicking a column header to sort items, verifying the sort order, and then searching for a specific item's price through pagination

Starting URL: https://rahulshettyacademy.com/seleniumPractise/#/offers

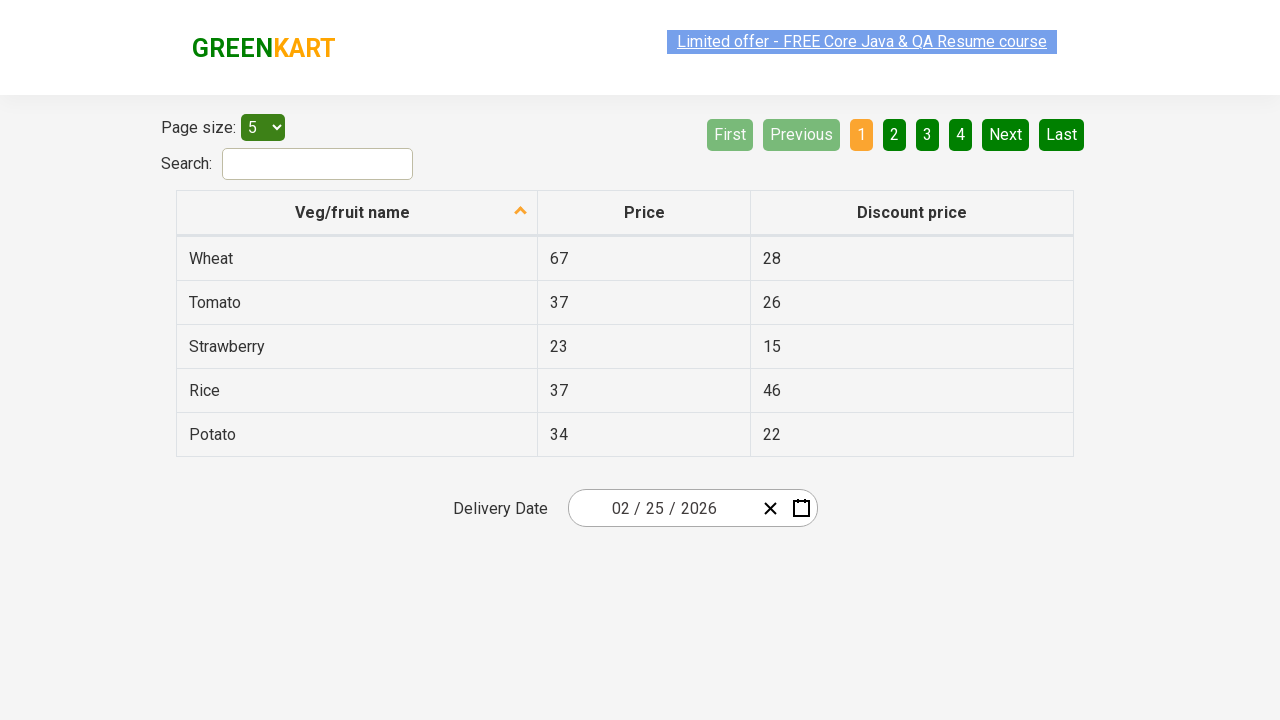

Clicked first column header to sort table at (357, 213) on xpath=//tr/th[1]
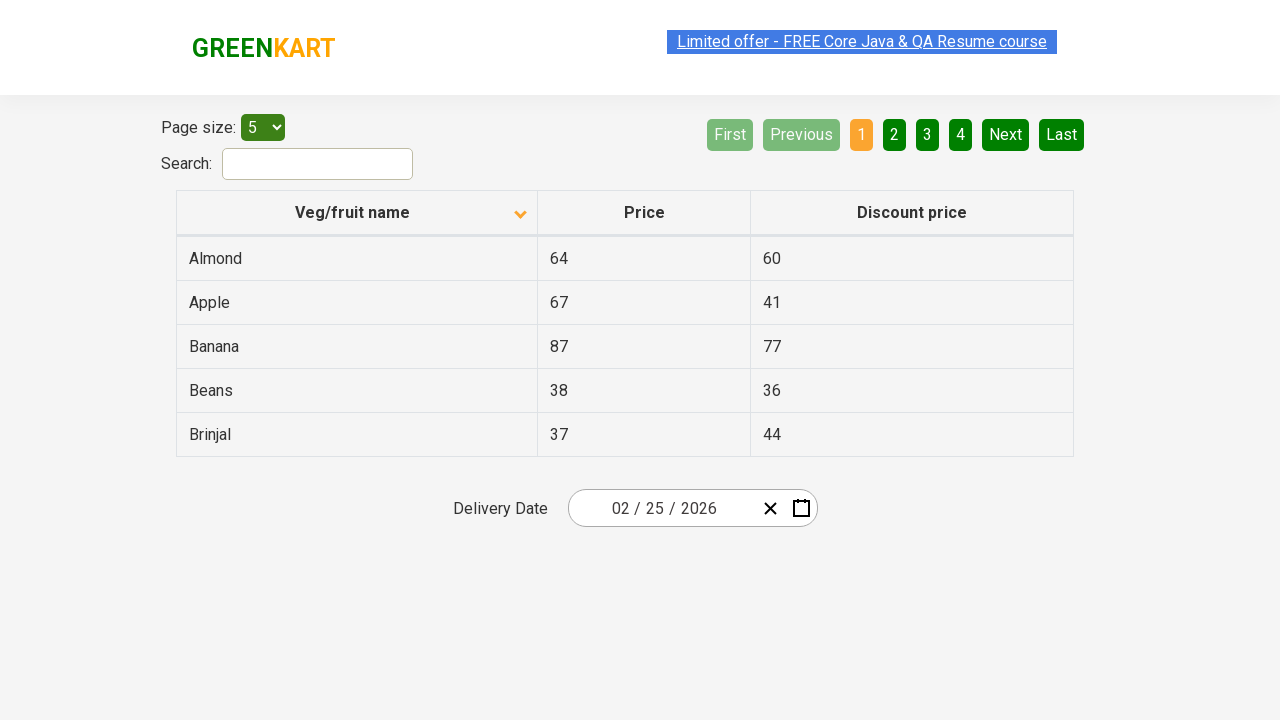

Captured all elements in first column
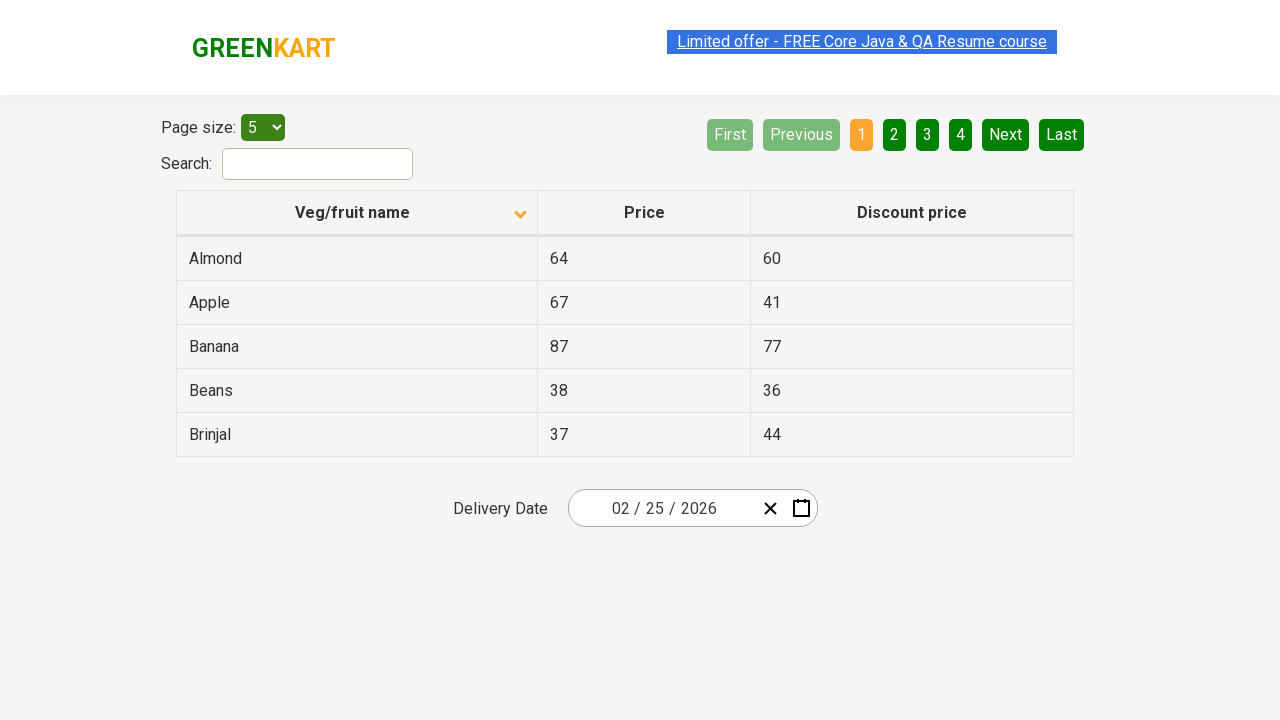

Extracted text from 5 column elements
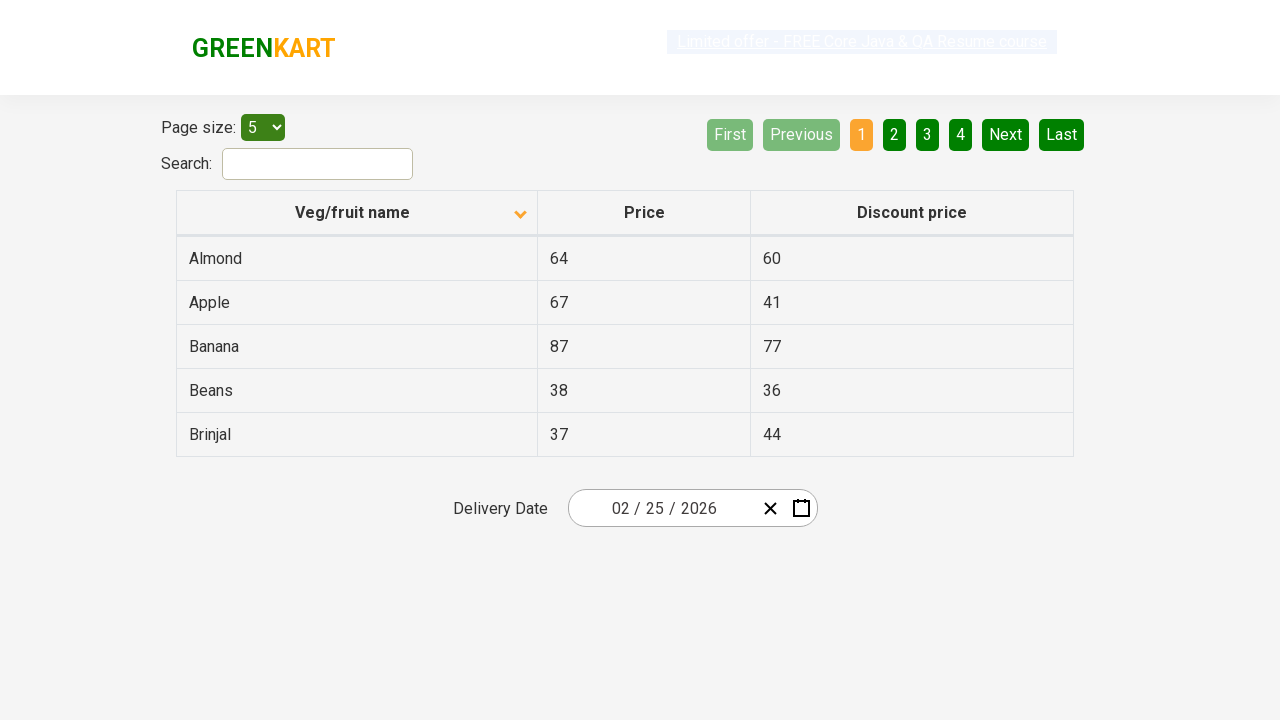

Verified table is sorted in ascending order
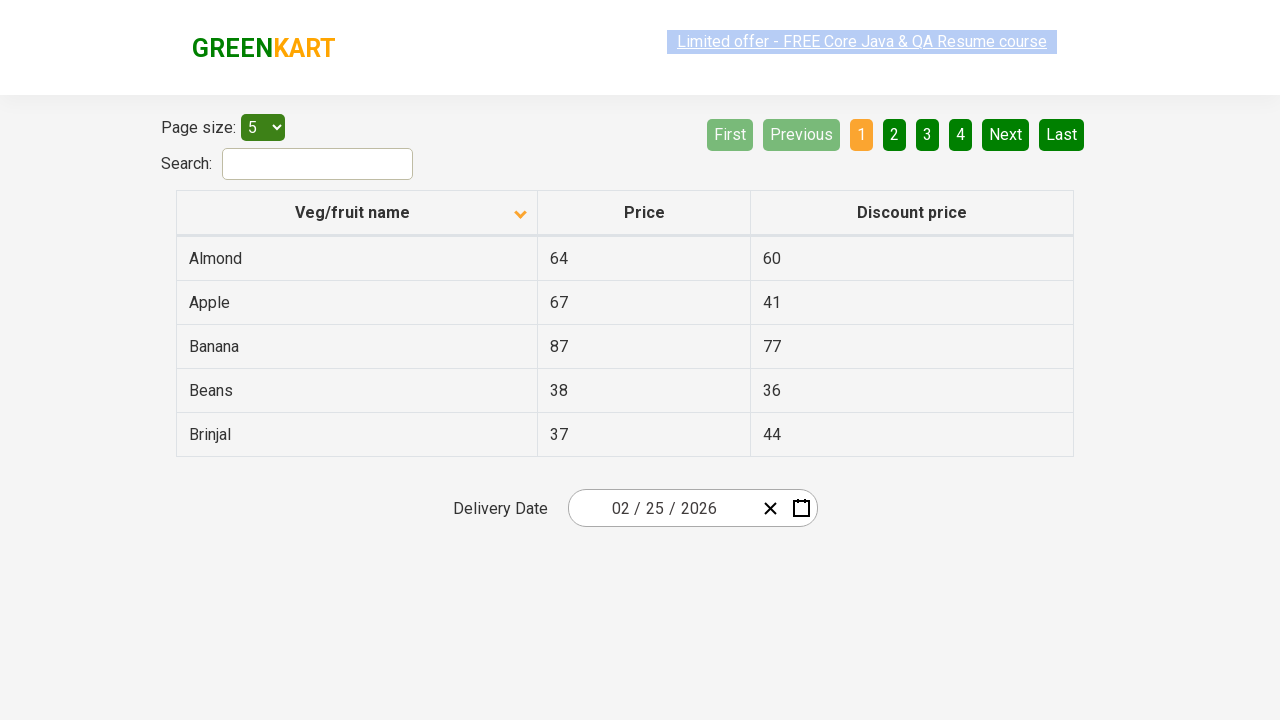

Located 5 rows on current page
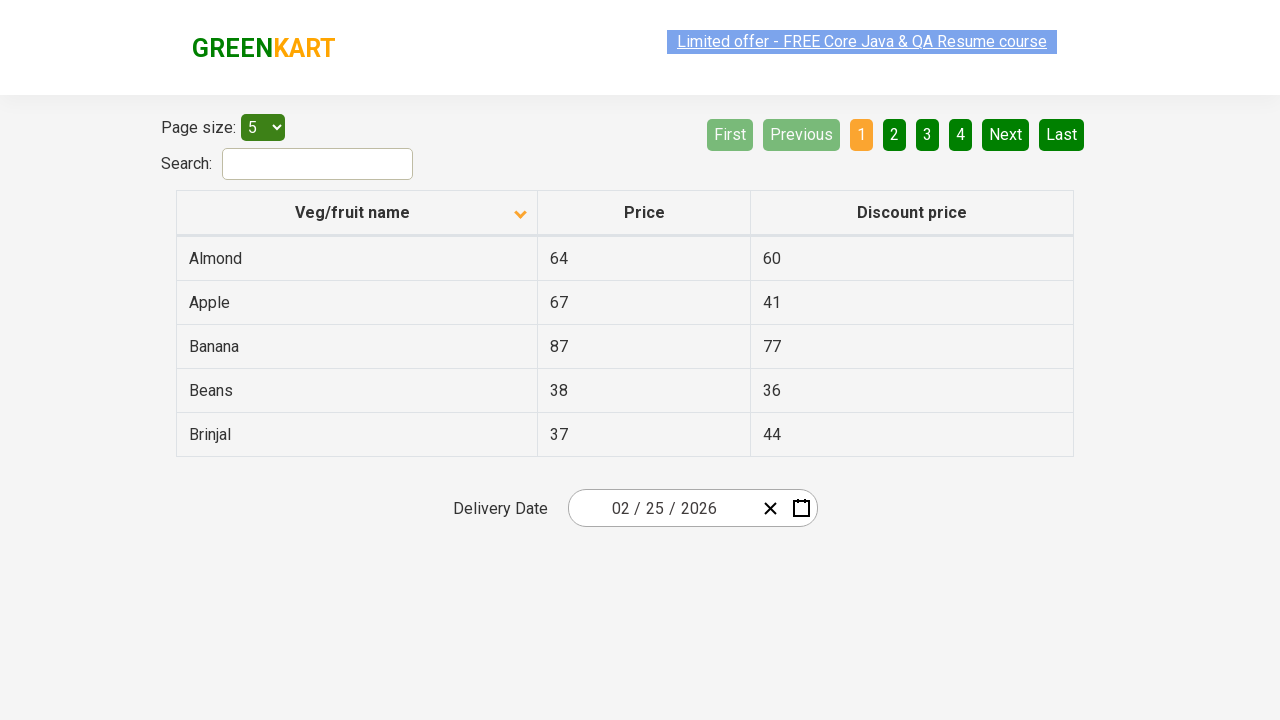

Clicked Next button to go to next page at (1006, 134) on [aria-label='Next']
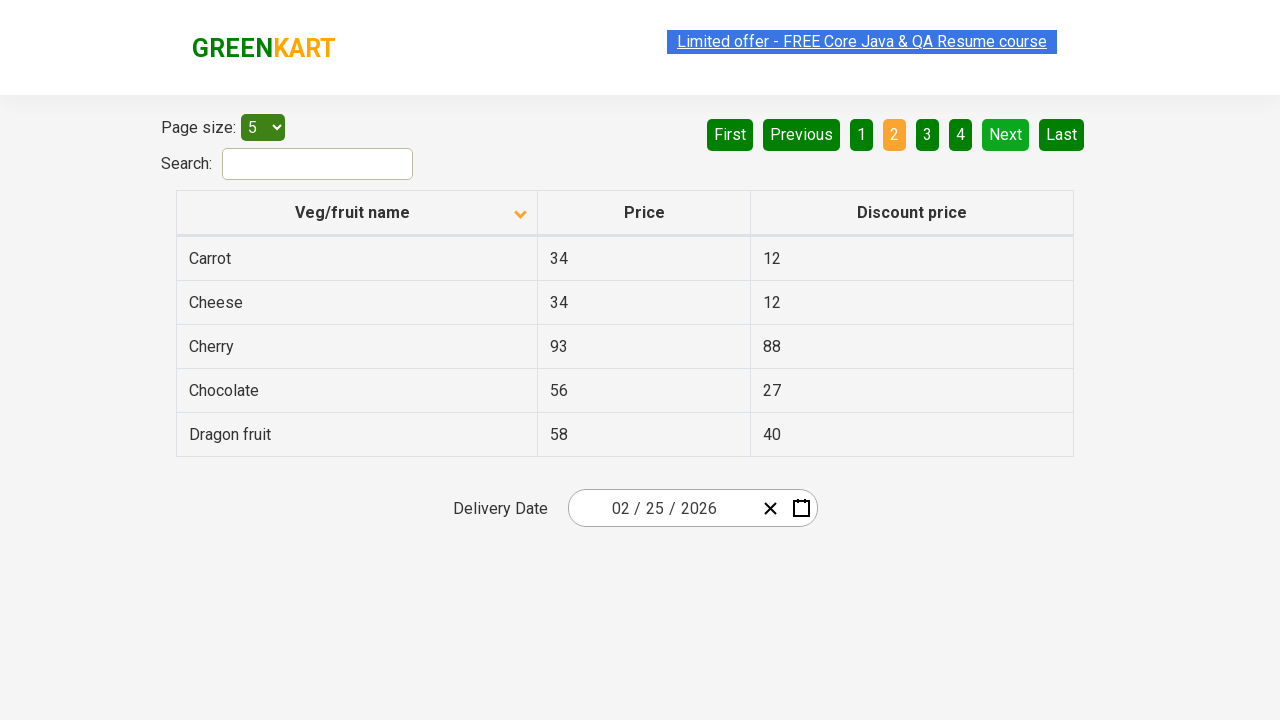

Waited for next page to load
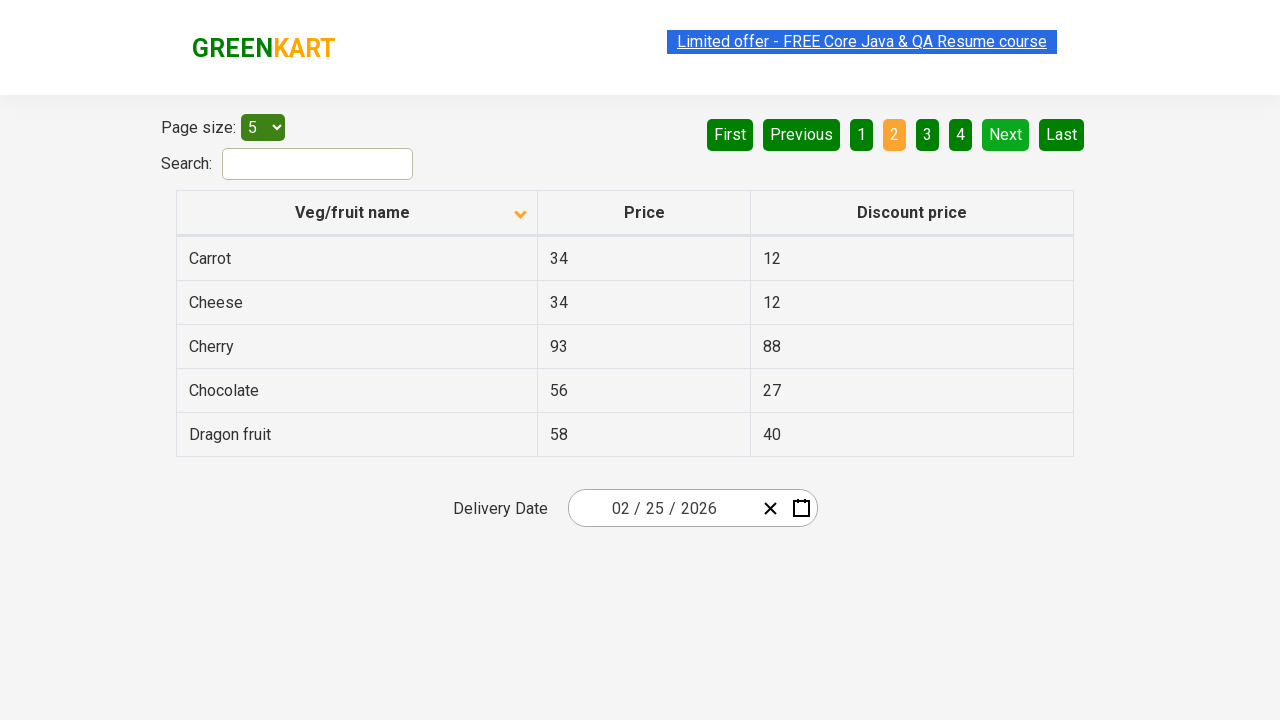

Located 5 rows on current page
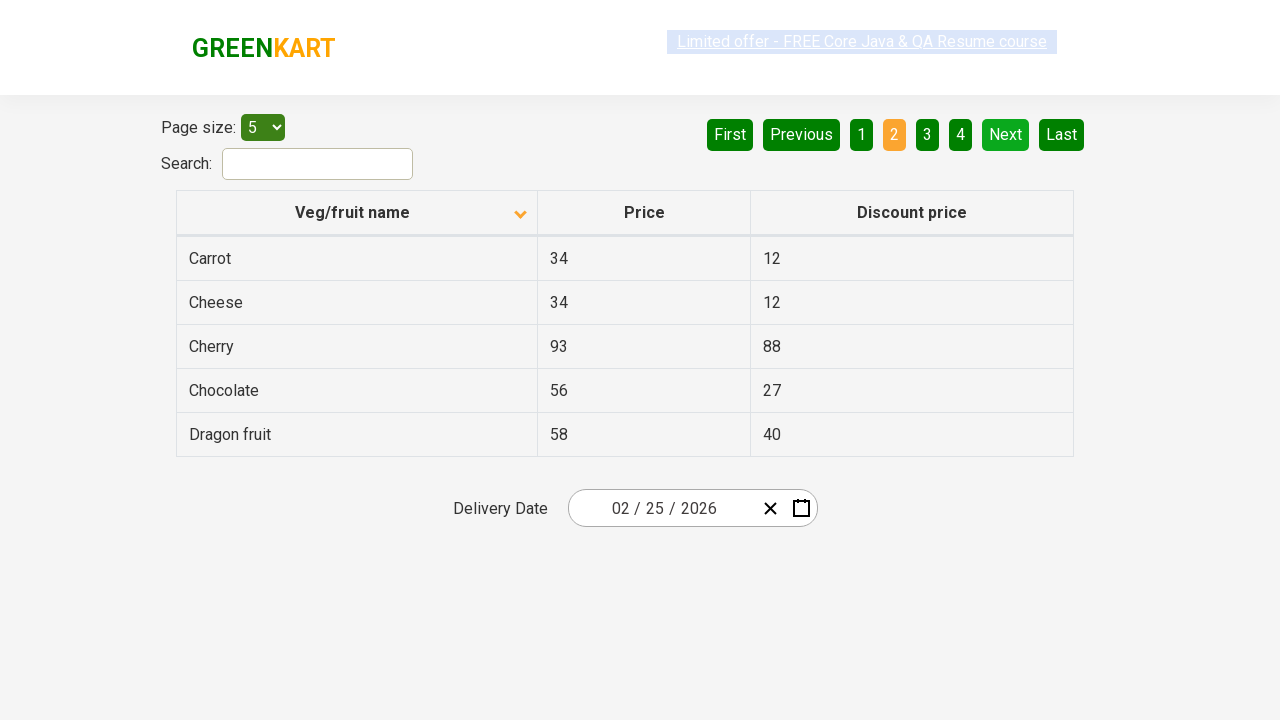

Clicked Next button to go to next page at (1006, 134) on [aria-label='Next']
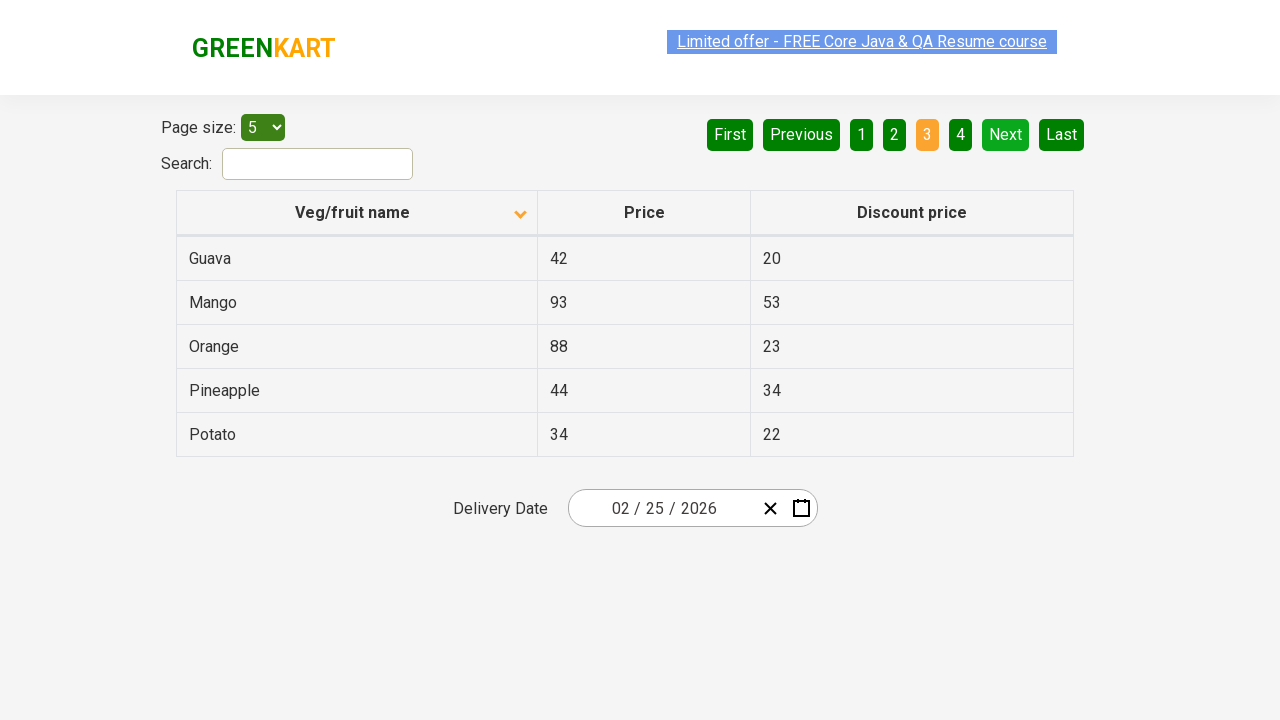

Waited for next page to load
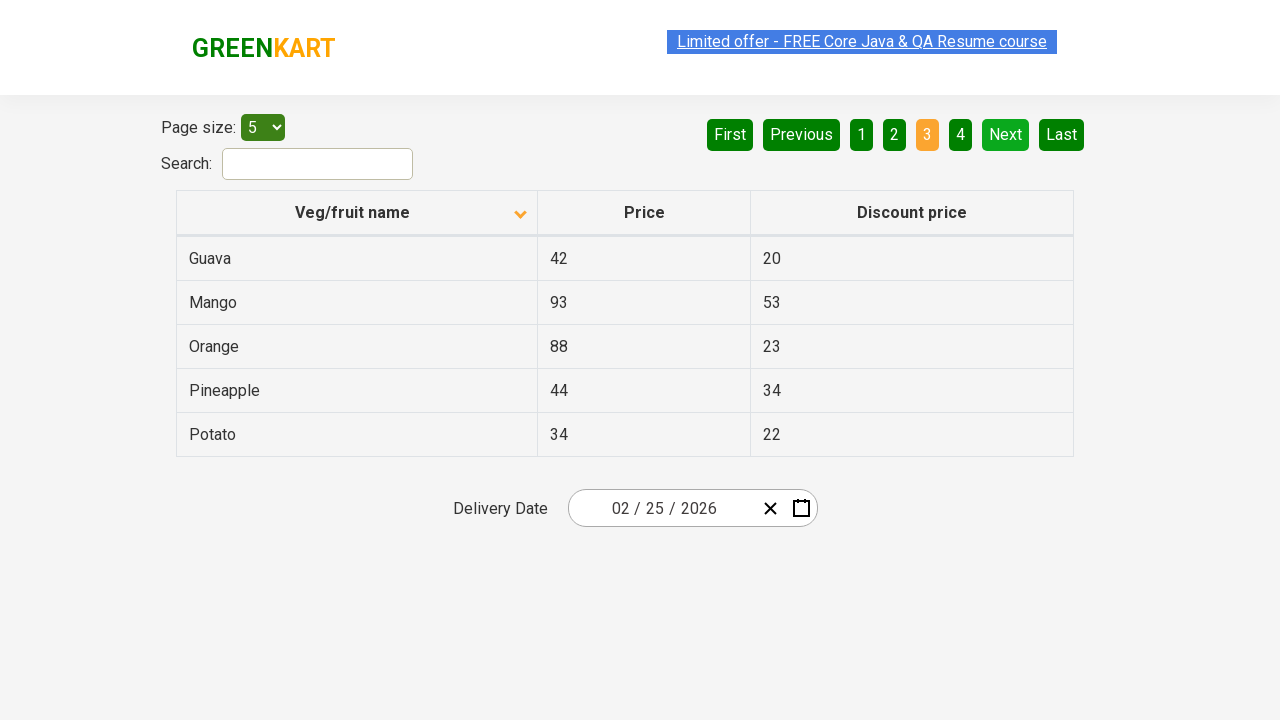

Located 5 rows on current page
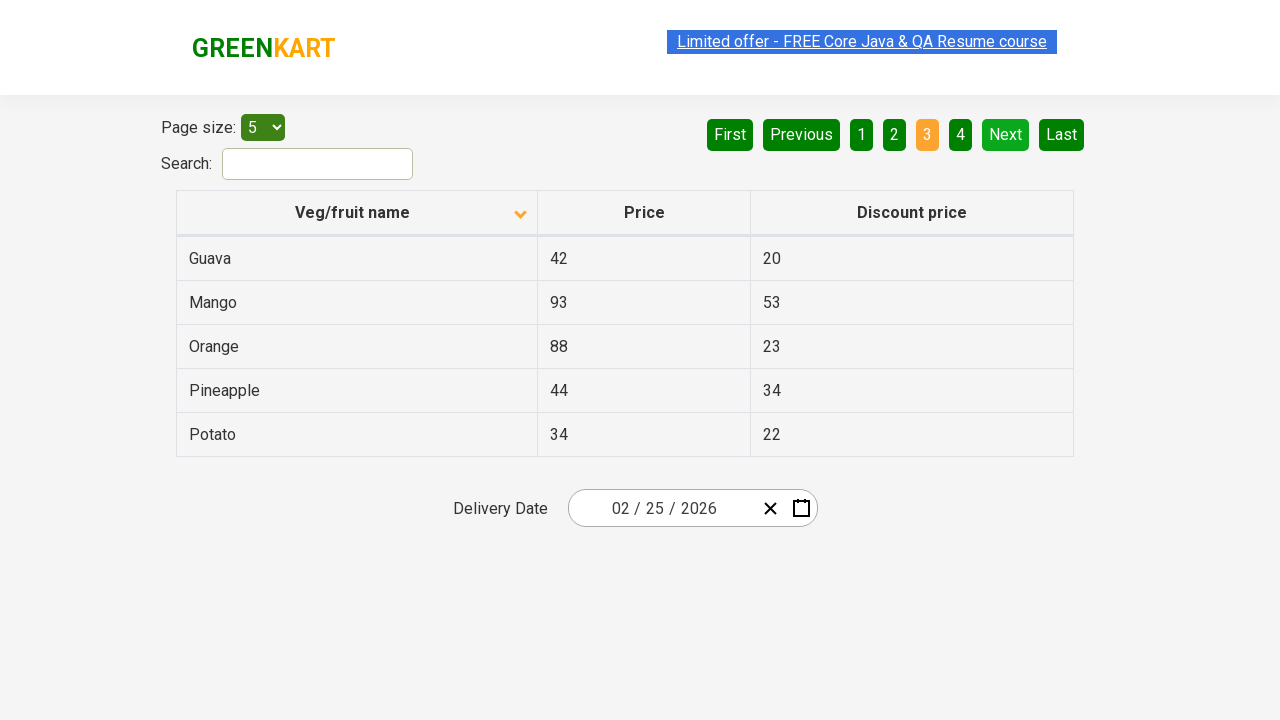

Clicked Next button to go to next page at (1006, 134) on [aria-label='Next']
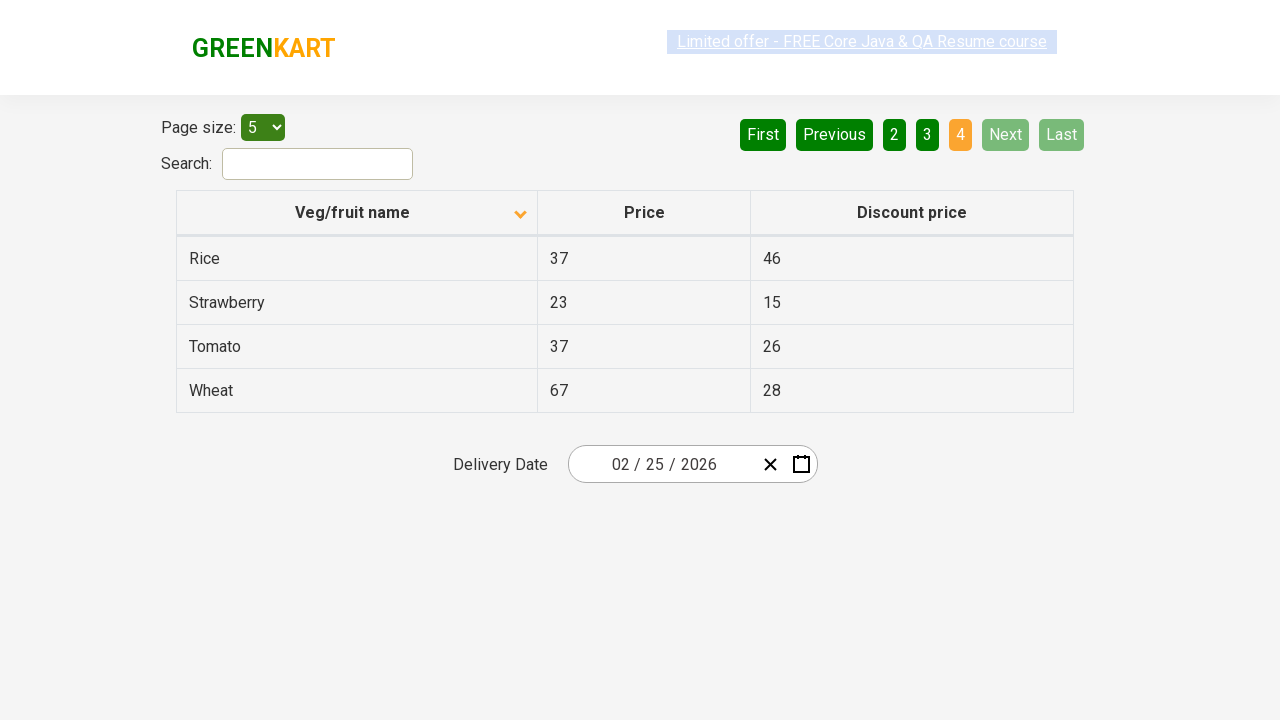

Waited for next page to load
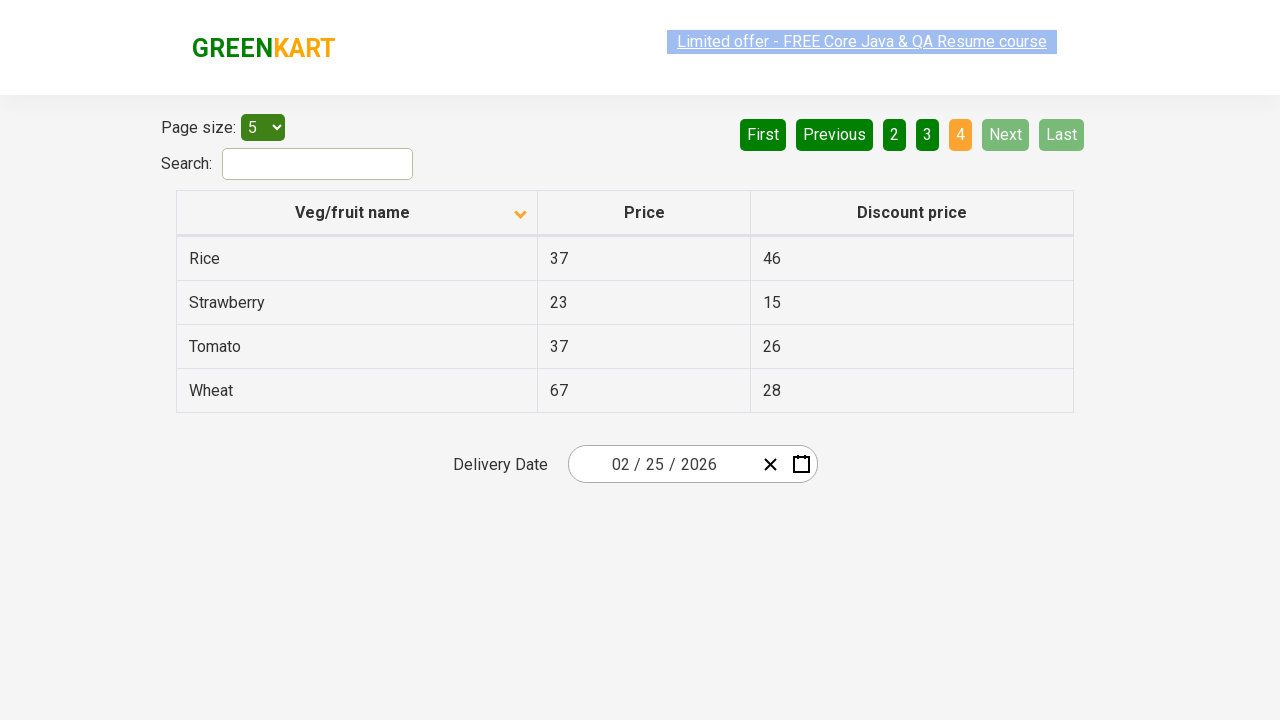

Located 4 rows on current page
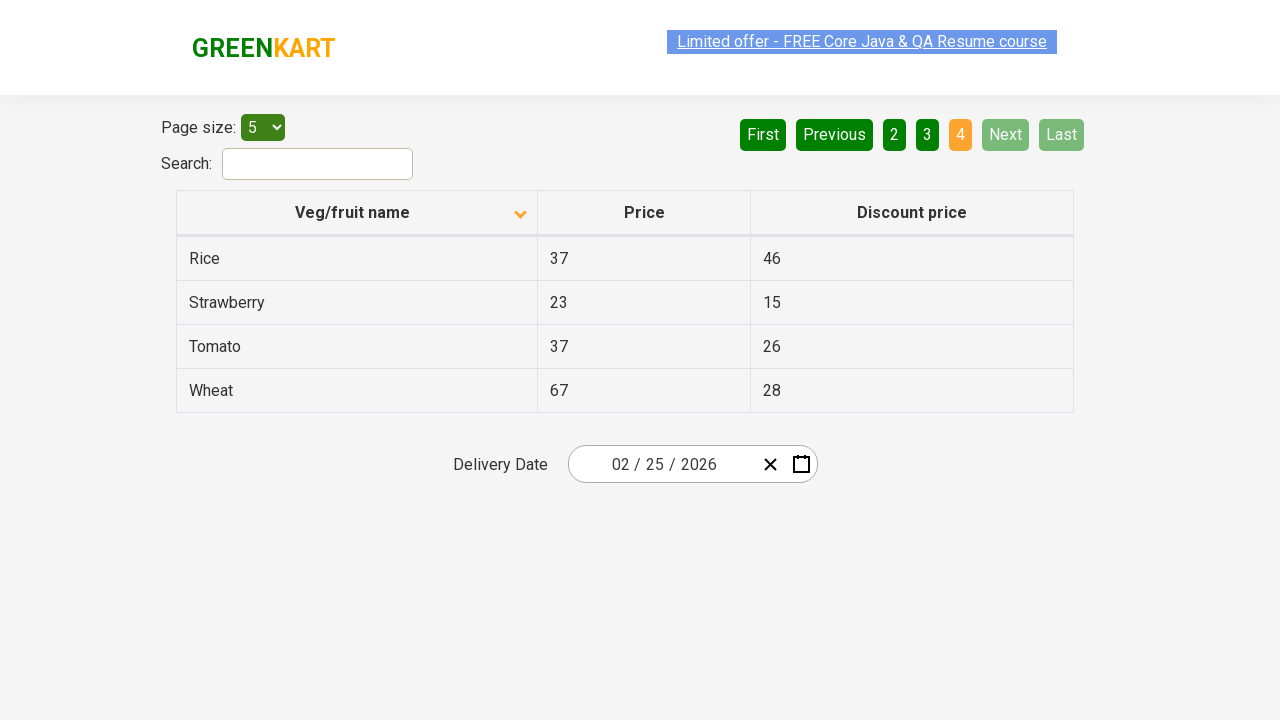

Found Rice item with price: 37
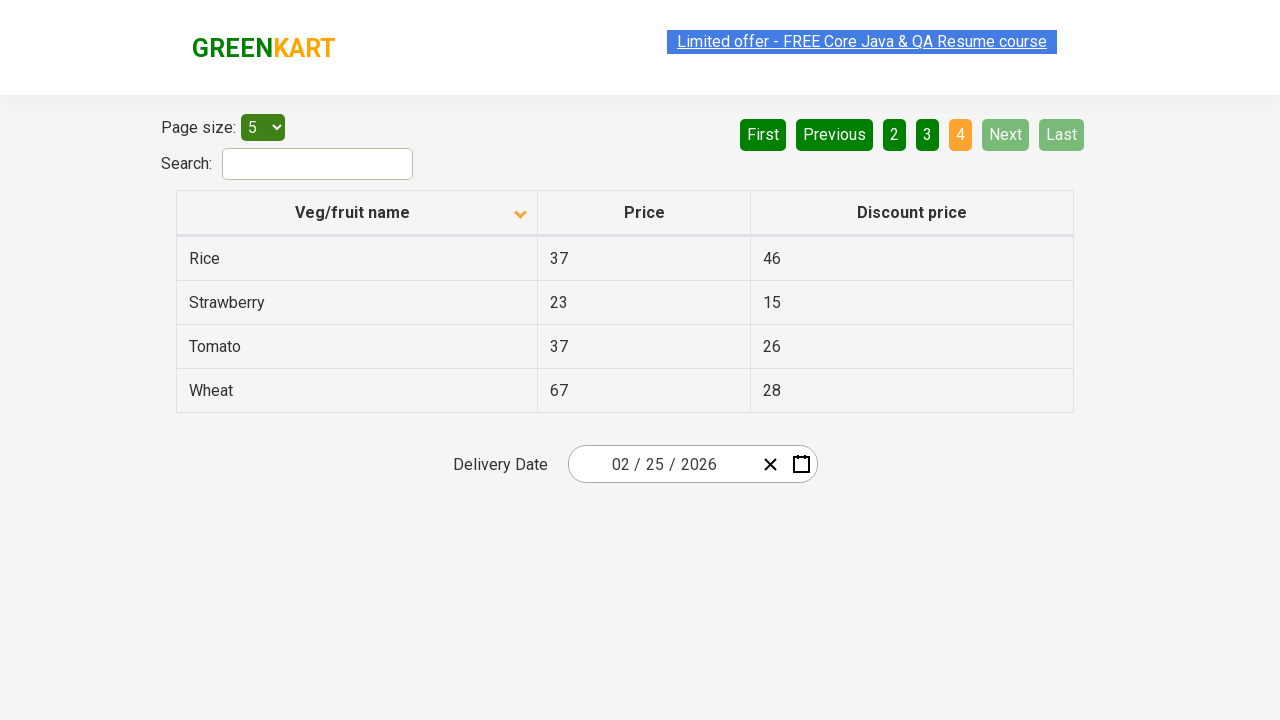

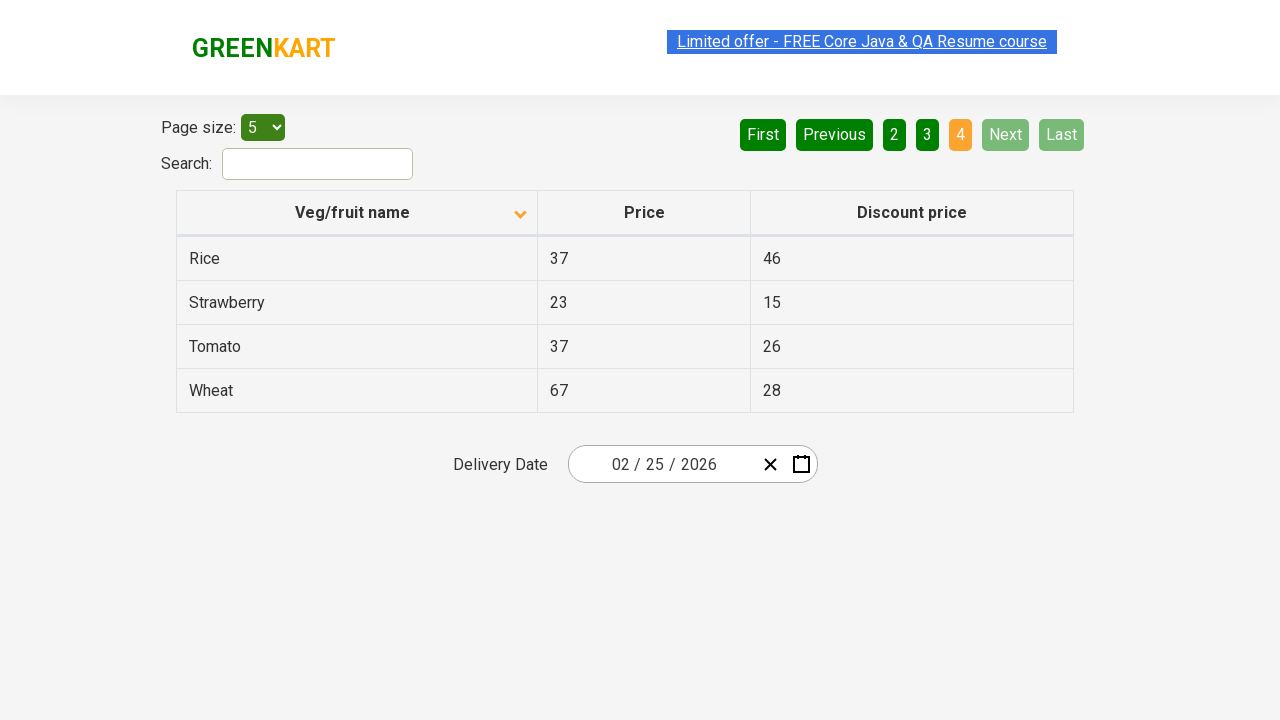